Tests the datepicker functionality by entering a date value into the date field and pressing Enter to confirm the selection

Starting URL: https://formy-project.herokuapp.com/datepicker

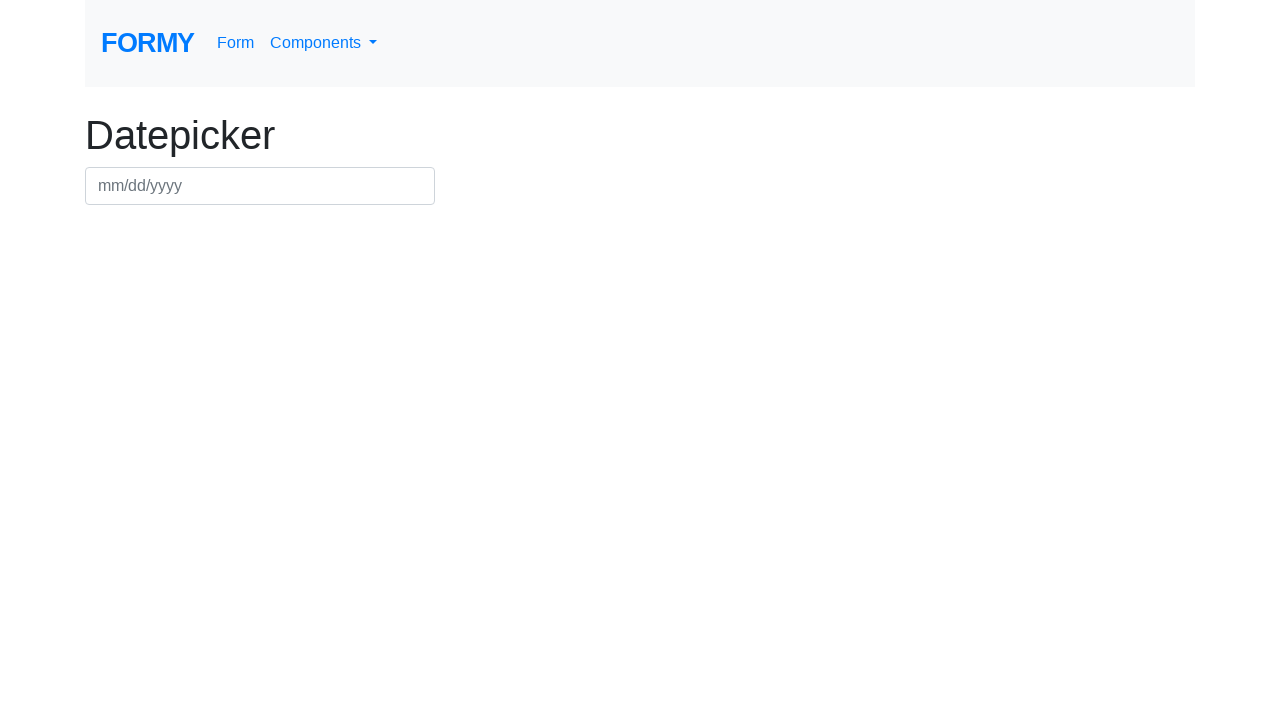

Filled datepicker field with date '07/15/2024' on #datepicker
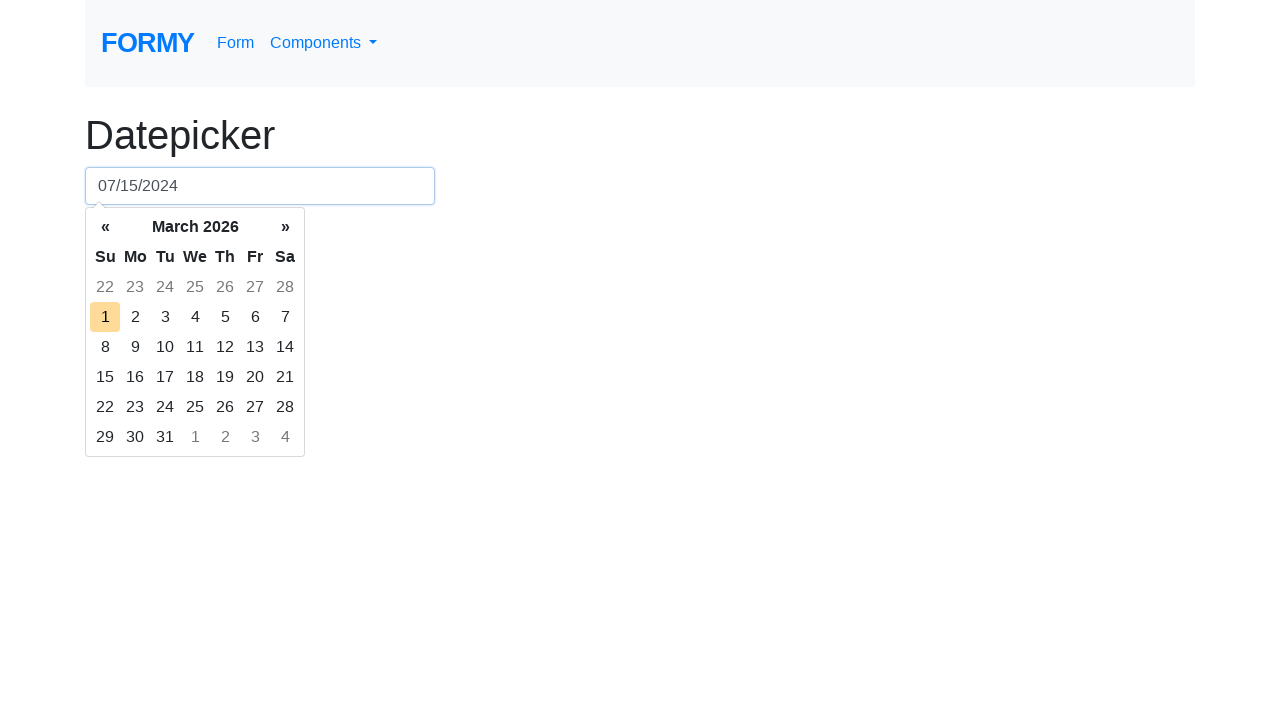

Pressed Enter to confirm date selection on #datepicker
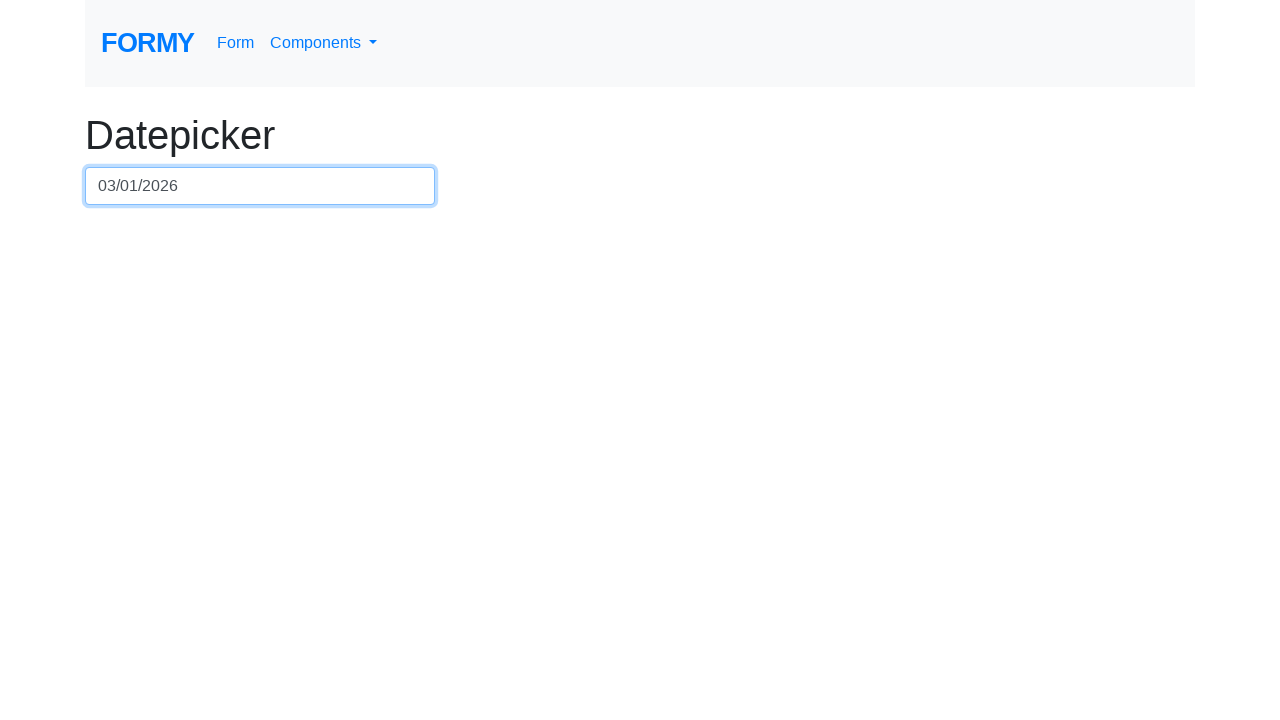

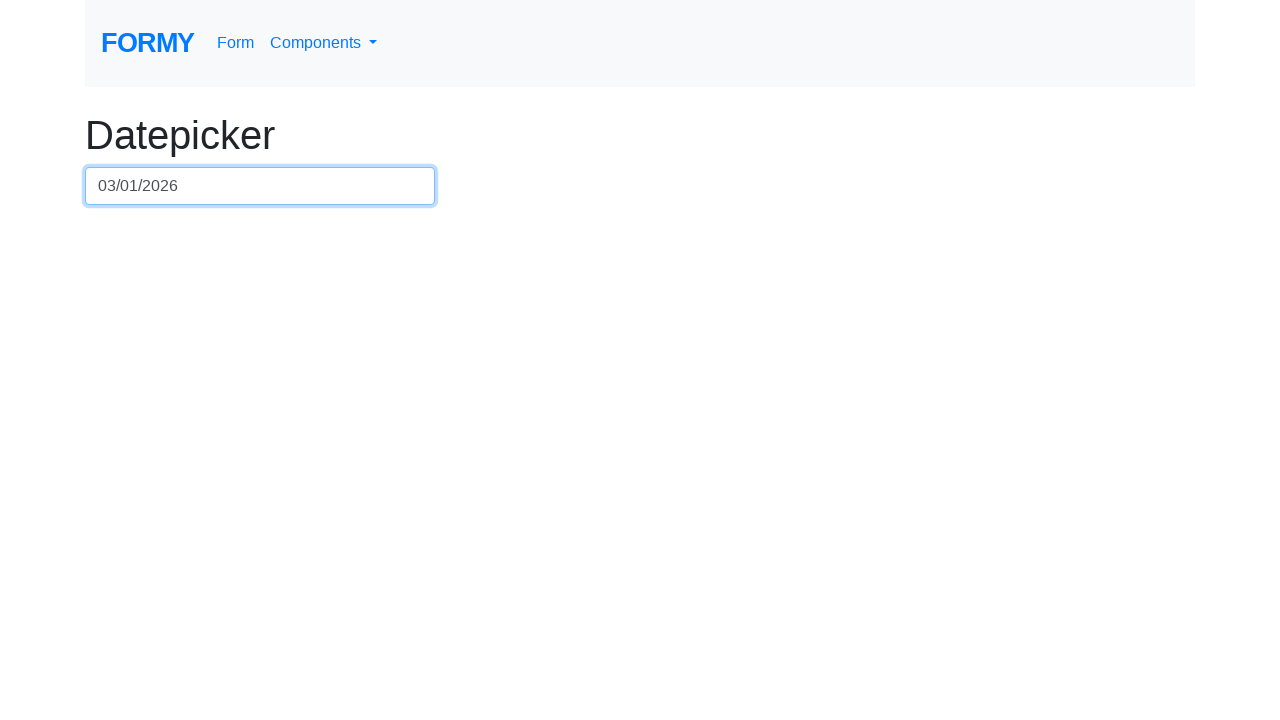